Tests JavaScript information alert by clicking the confirm button, accepting the alert, and verifying the result message

Starting URL: http://practice.cydeo.com/javascript_alerts

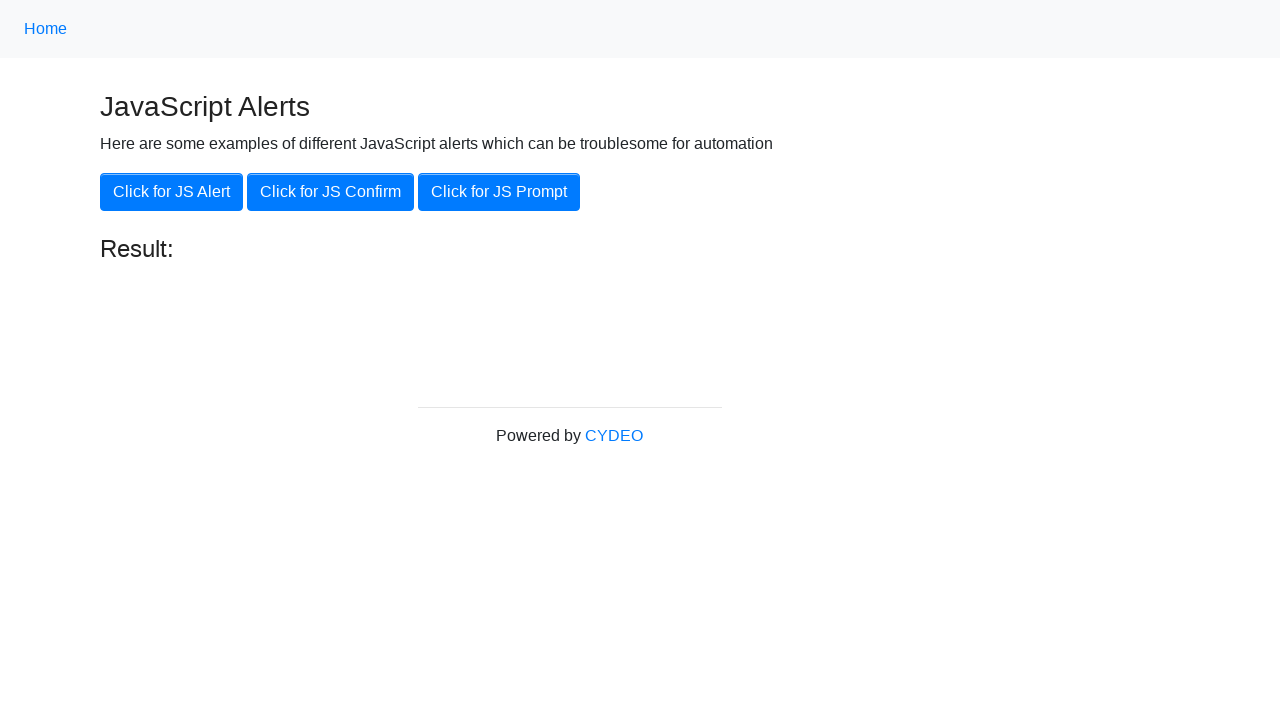

Set up dialog handler to accept alerts
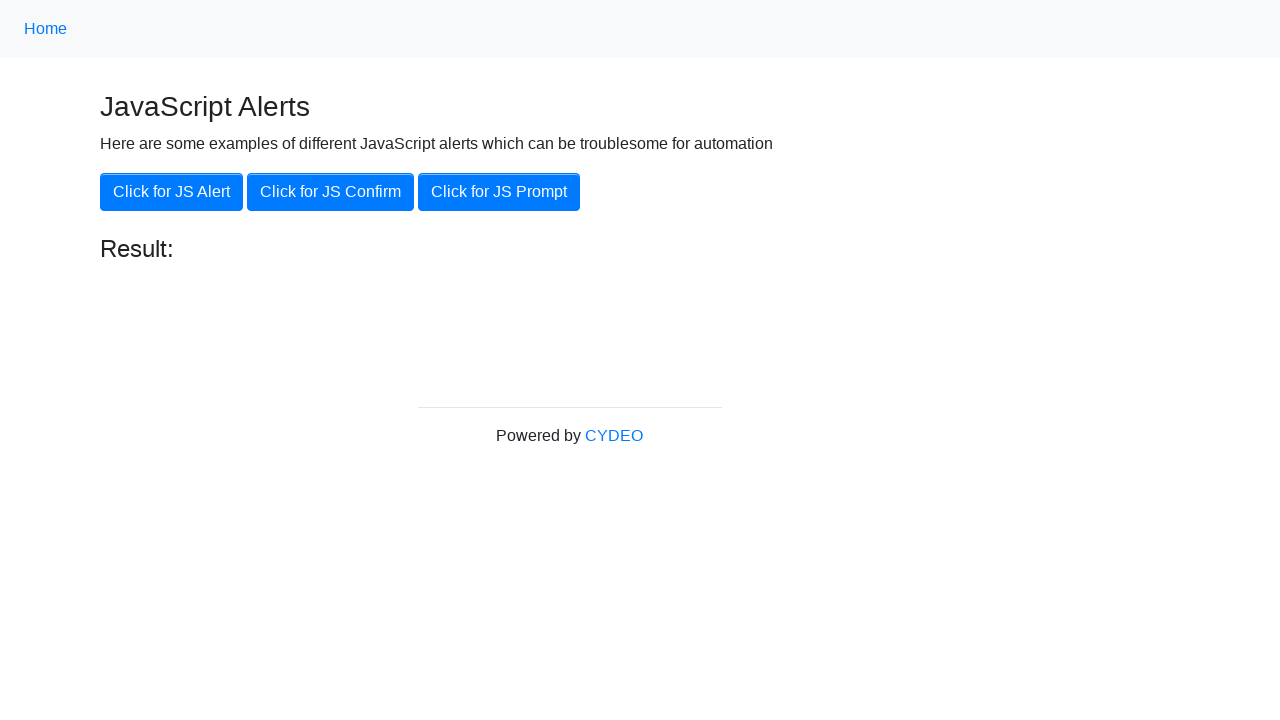

Clicked the 'Click for JS Confirm' button at (330, 192) on xpath=//button[.='Click for JS Confirm']
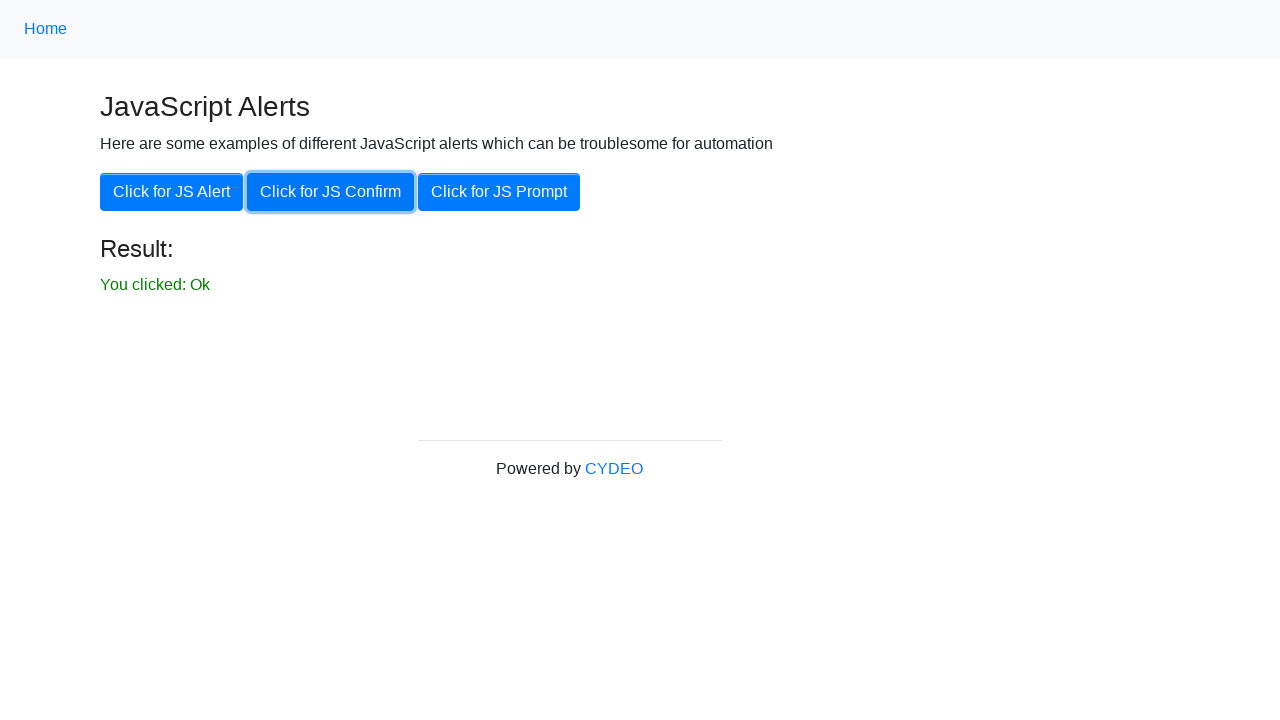

Result message element loaded
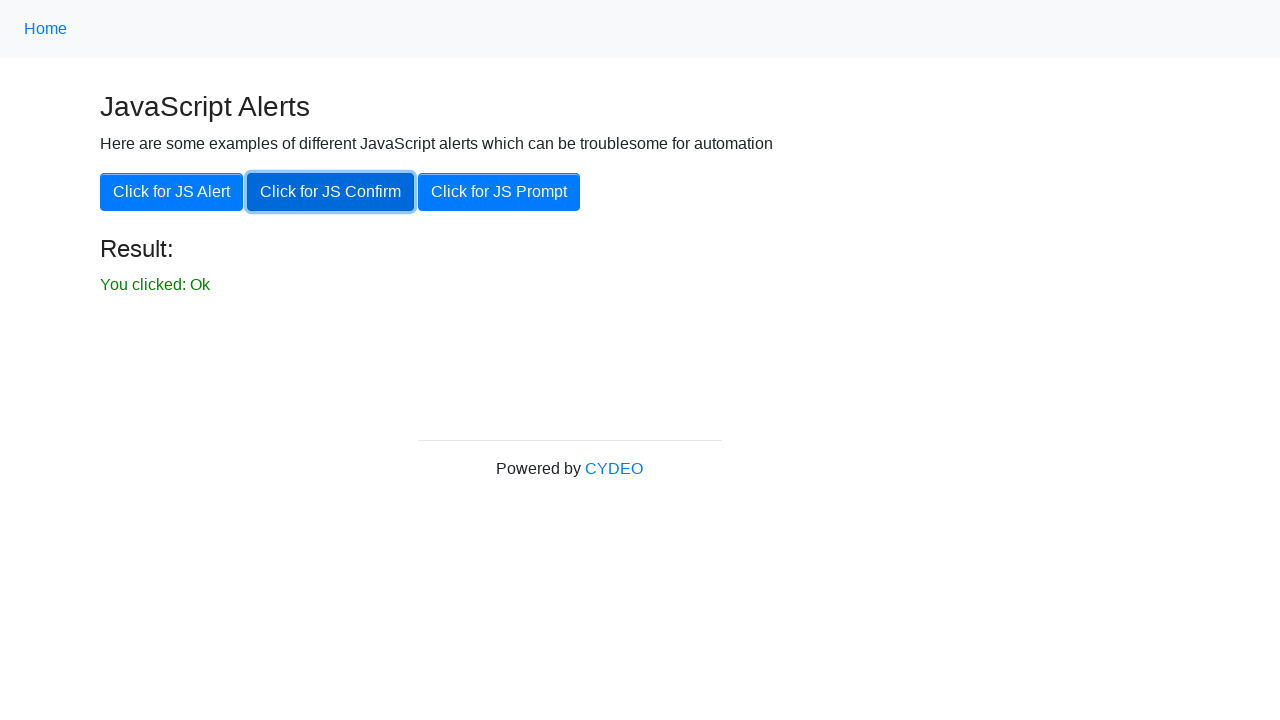

Retrieved result message text
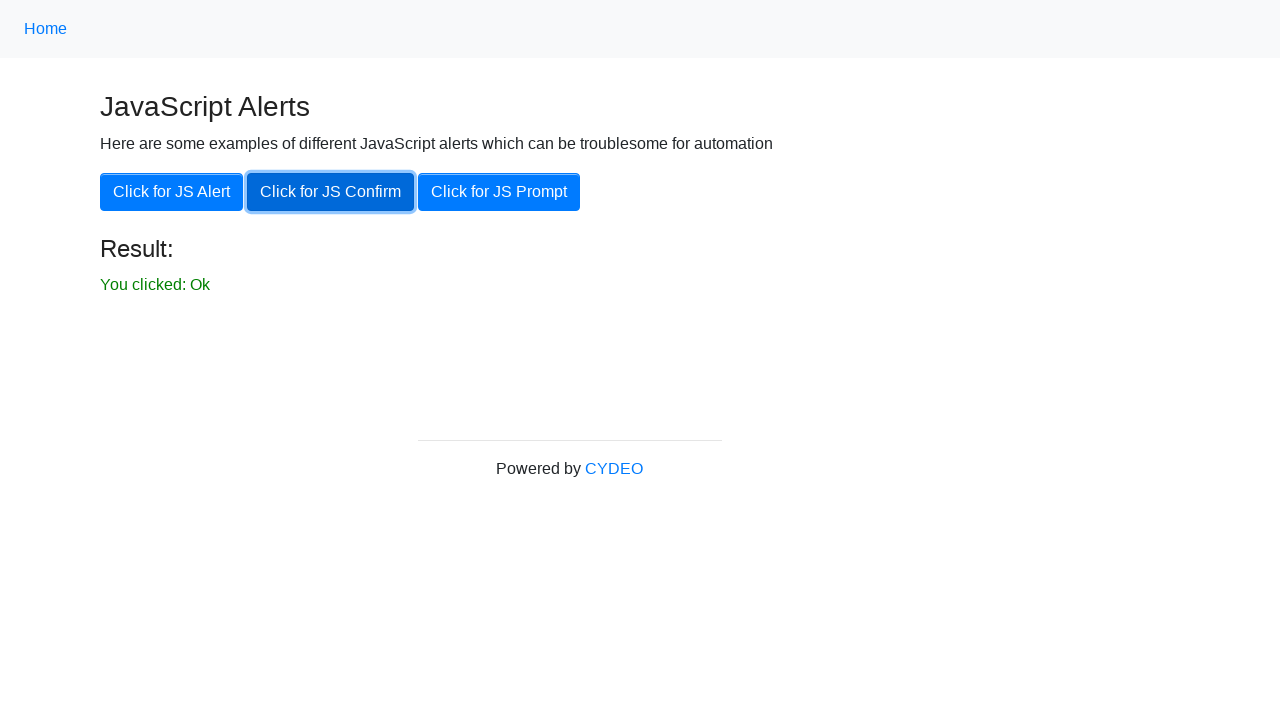

Verified result message is 'You clicked: Ok'
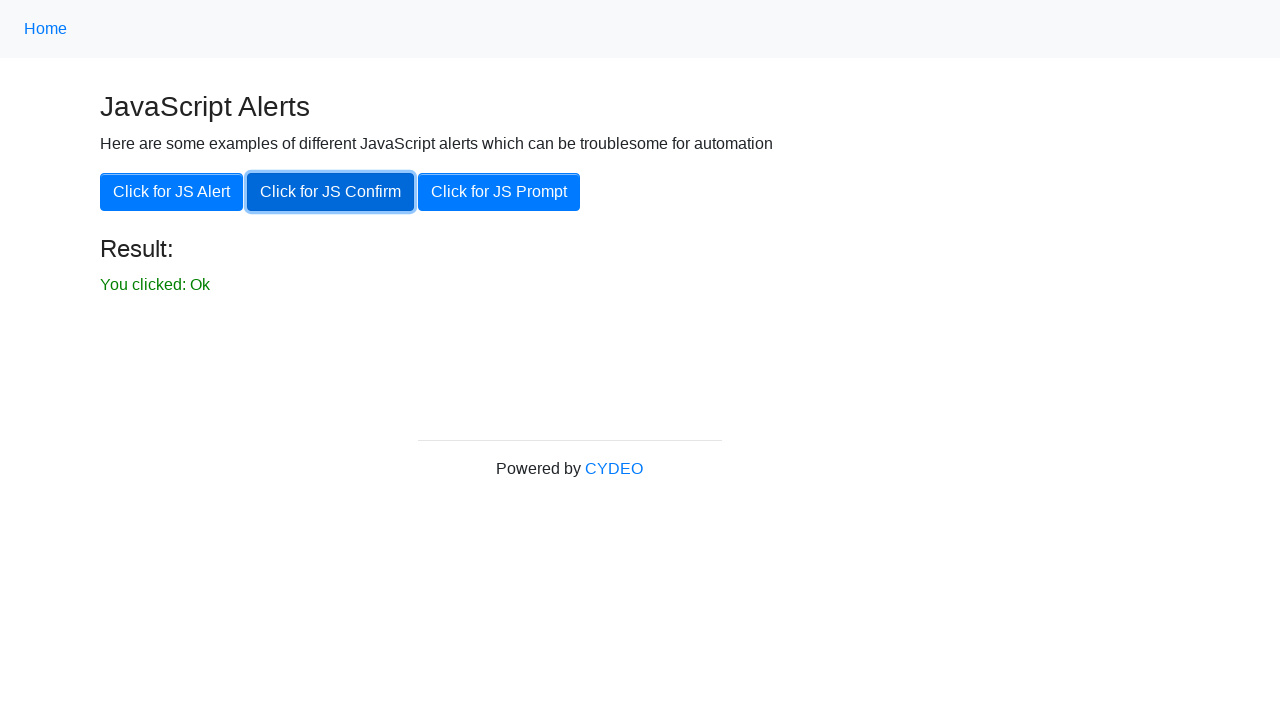

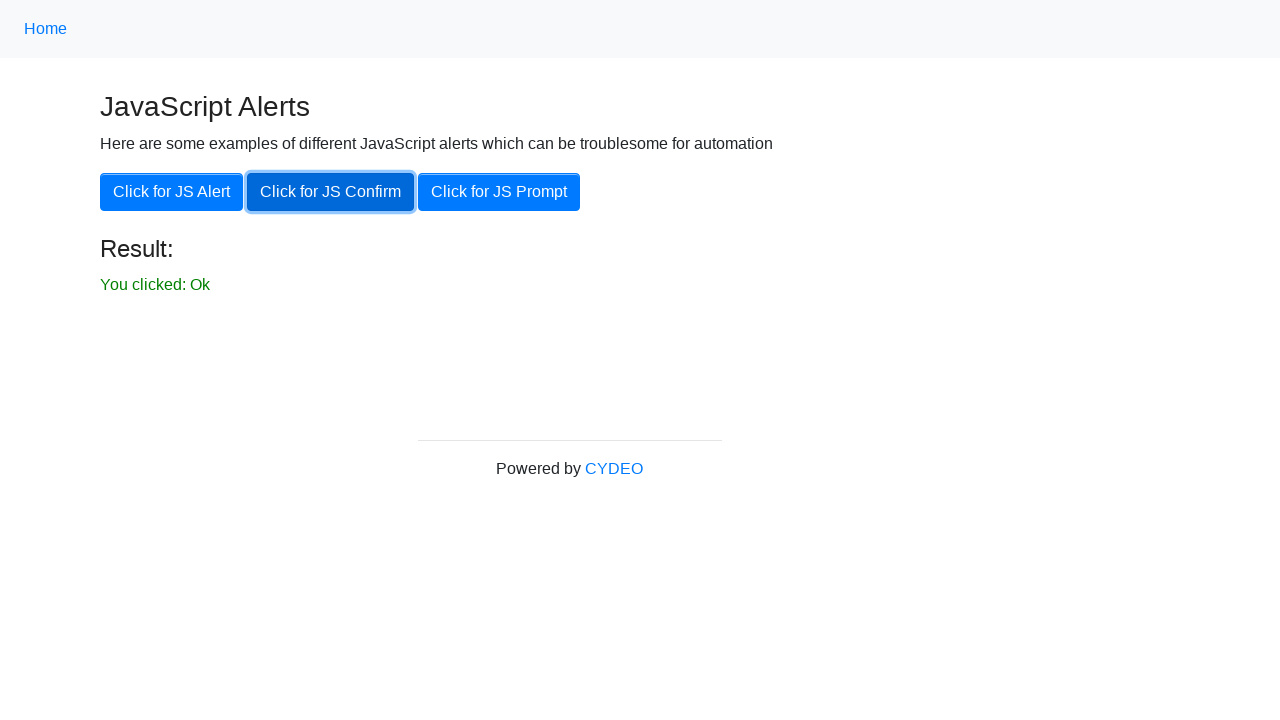